Tests that a todo item is removed when edited to an empty string.

Starting URL: https://demo.playwright.dev/todomvc

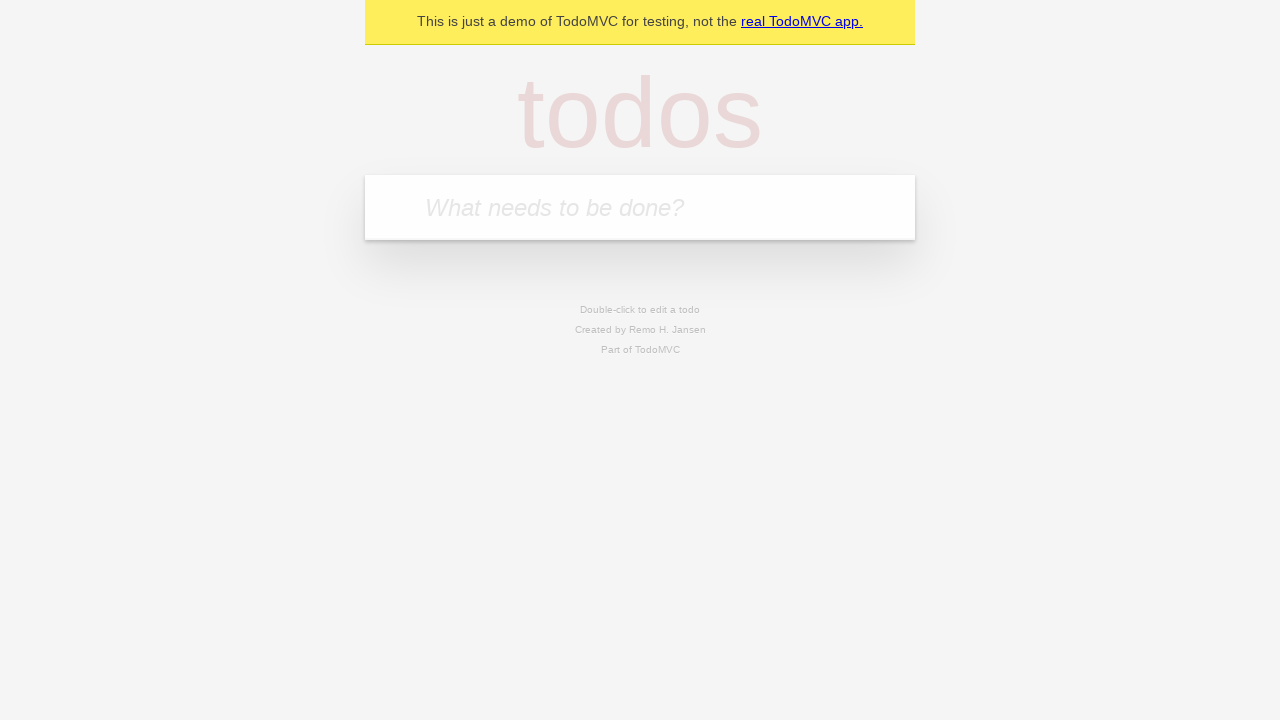

Filled todo input with 'buy some cheese' on internal:attr=[placeholder="What needs to be done?"i]
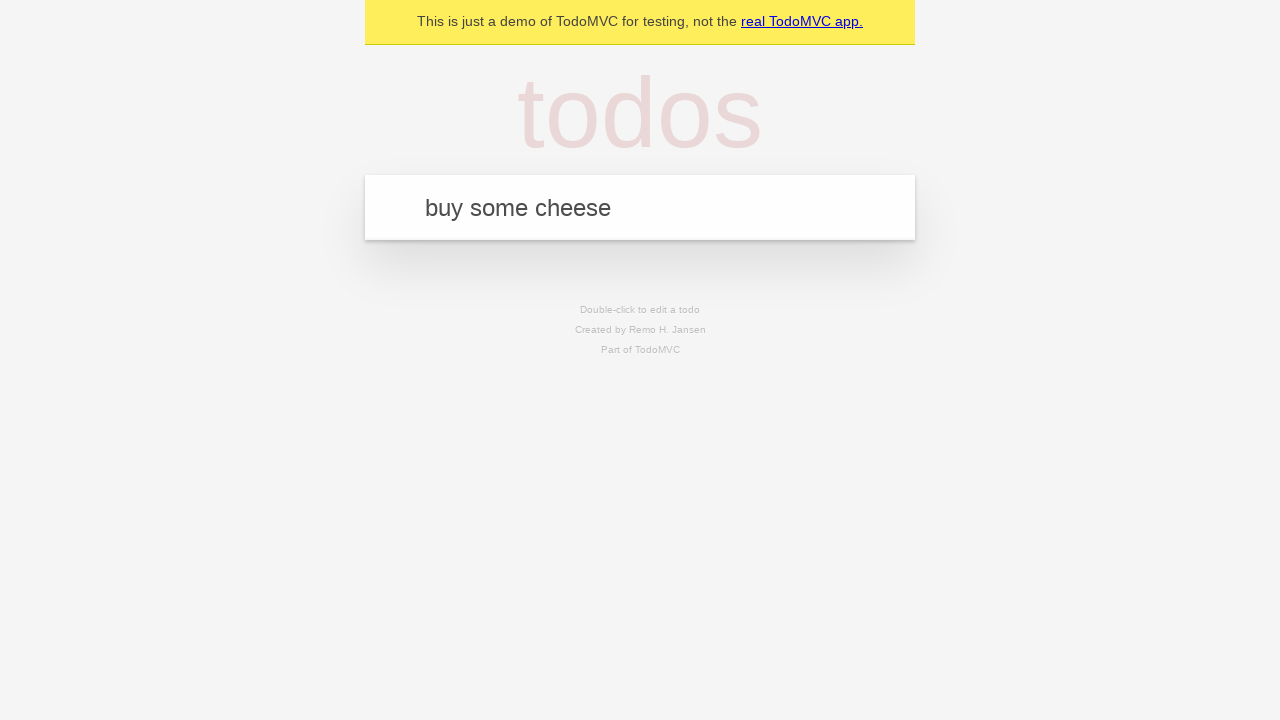

Pressed Enter to create first todo item on internal:attr=[placeholder="What needs to be done?"i]
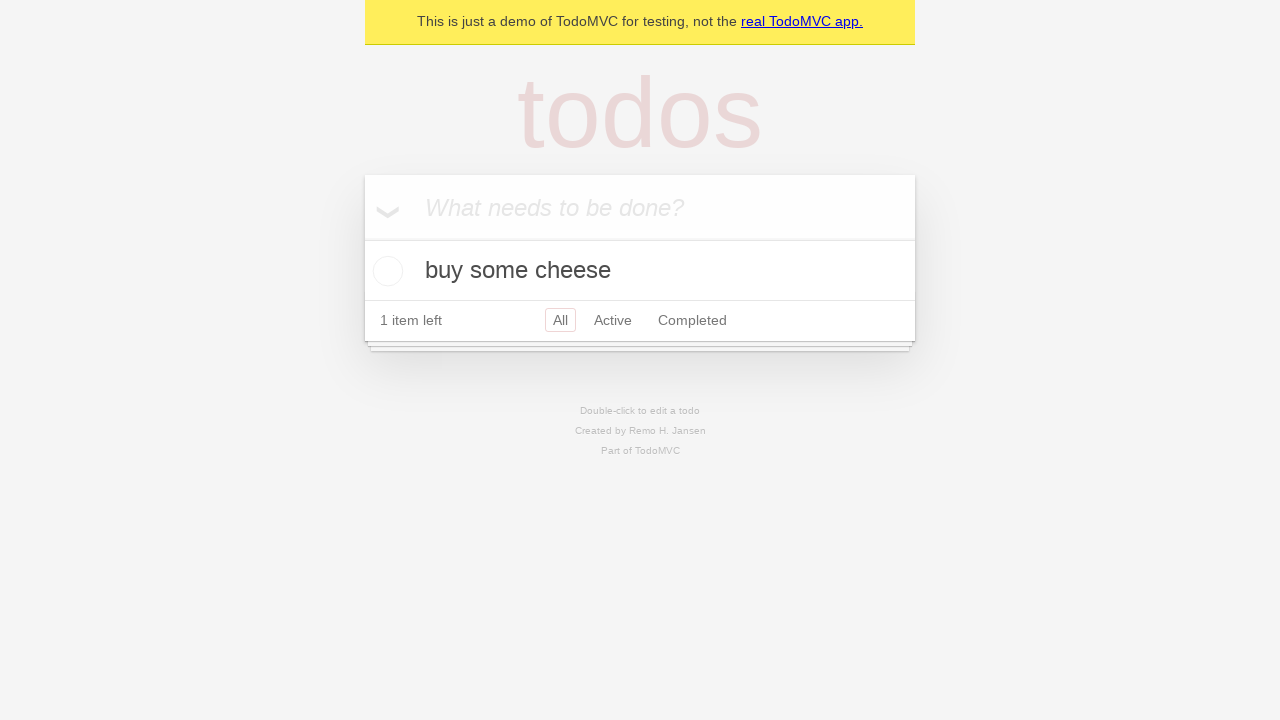

Filled todo input with 'feed the cat' on internal:attr=[placeholder="What needs to be done?"i]
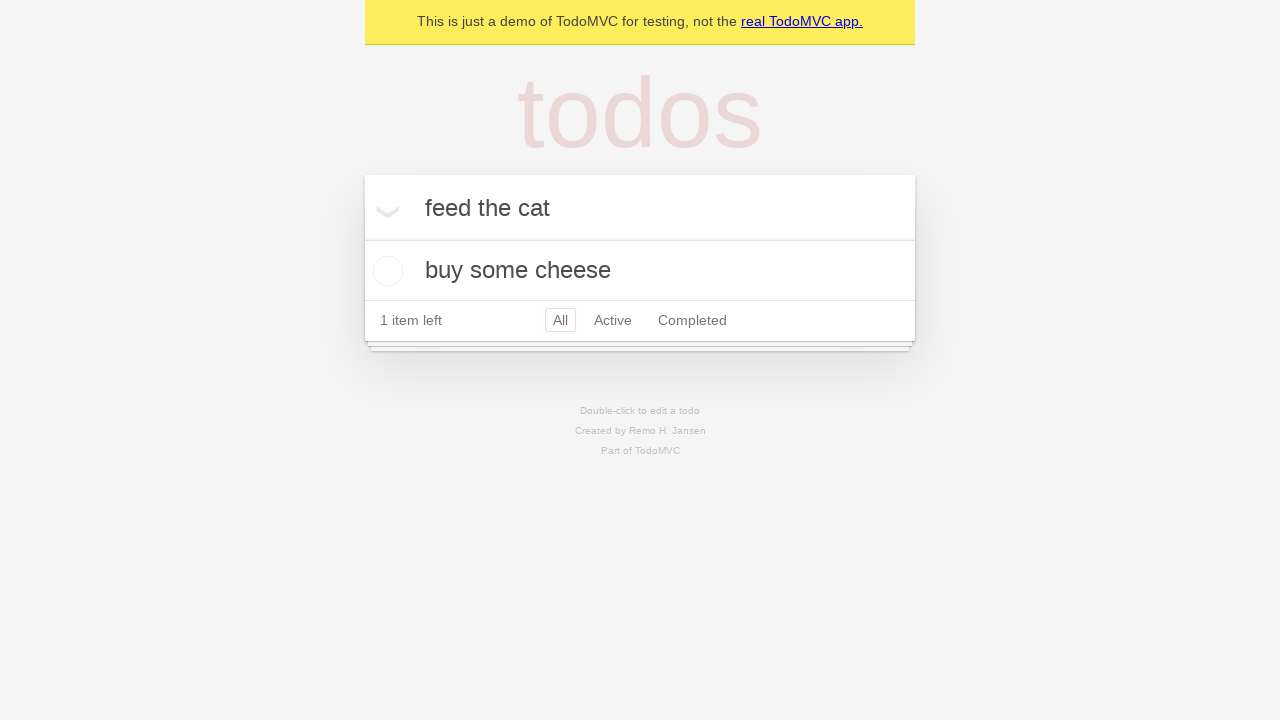

Pressed Enter to create second todo item on internal:attr=[placeholder="What needs to be done?"i]
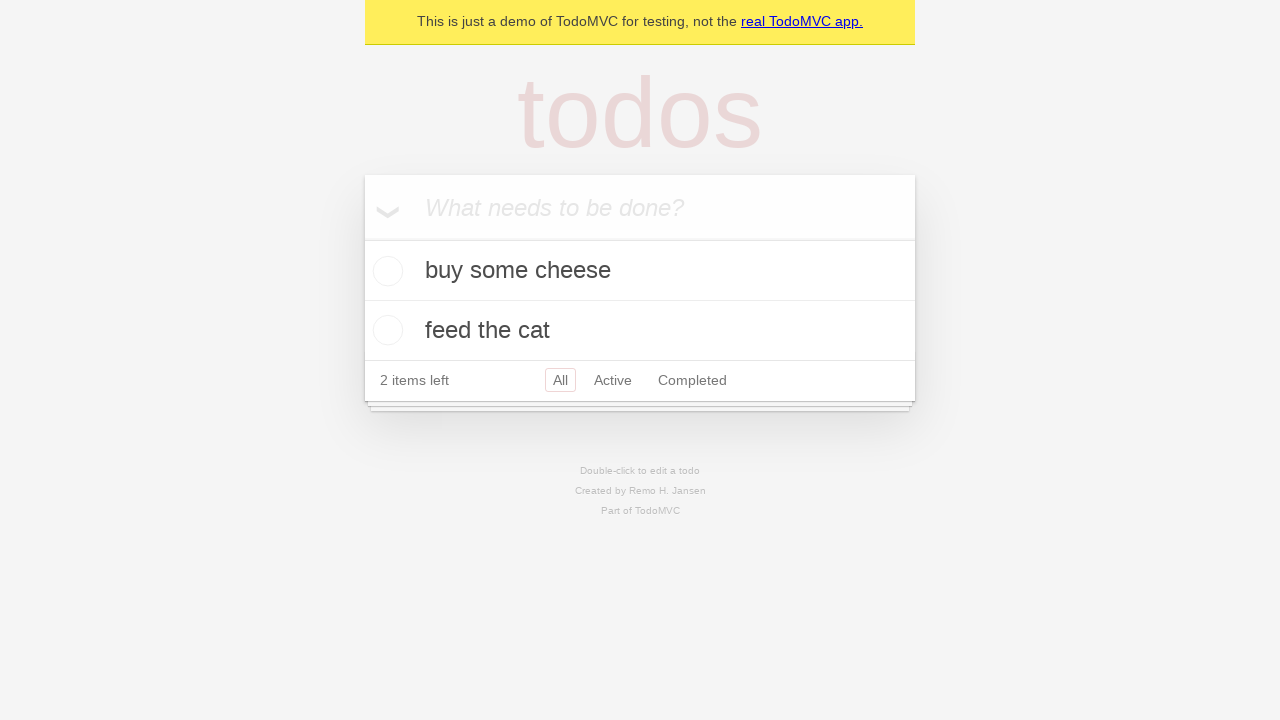

Filled todo input with 'book a doctors appointment' on internal:attr=[placeholder="What needs to be done?"i]
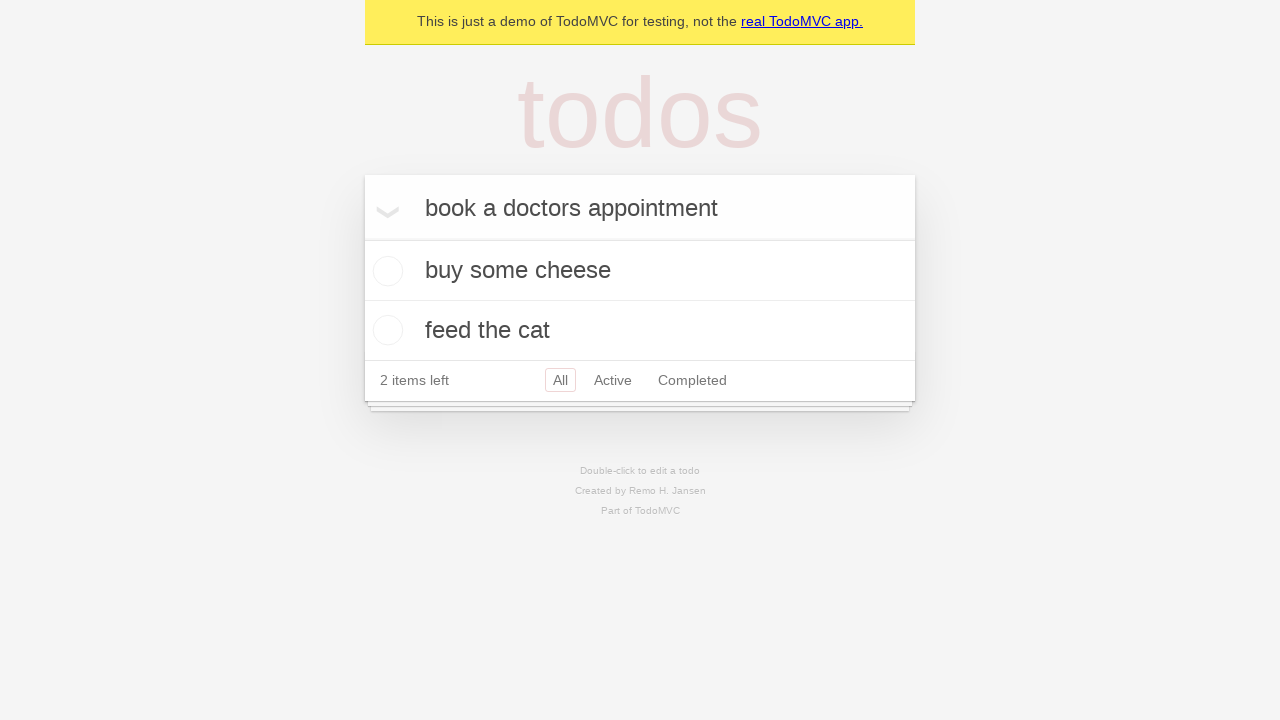

Pressed Enter to create third todo item on internal:attr=[placeholder="What needs to be done?"i]
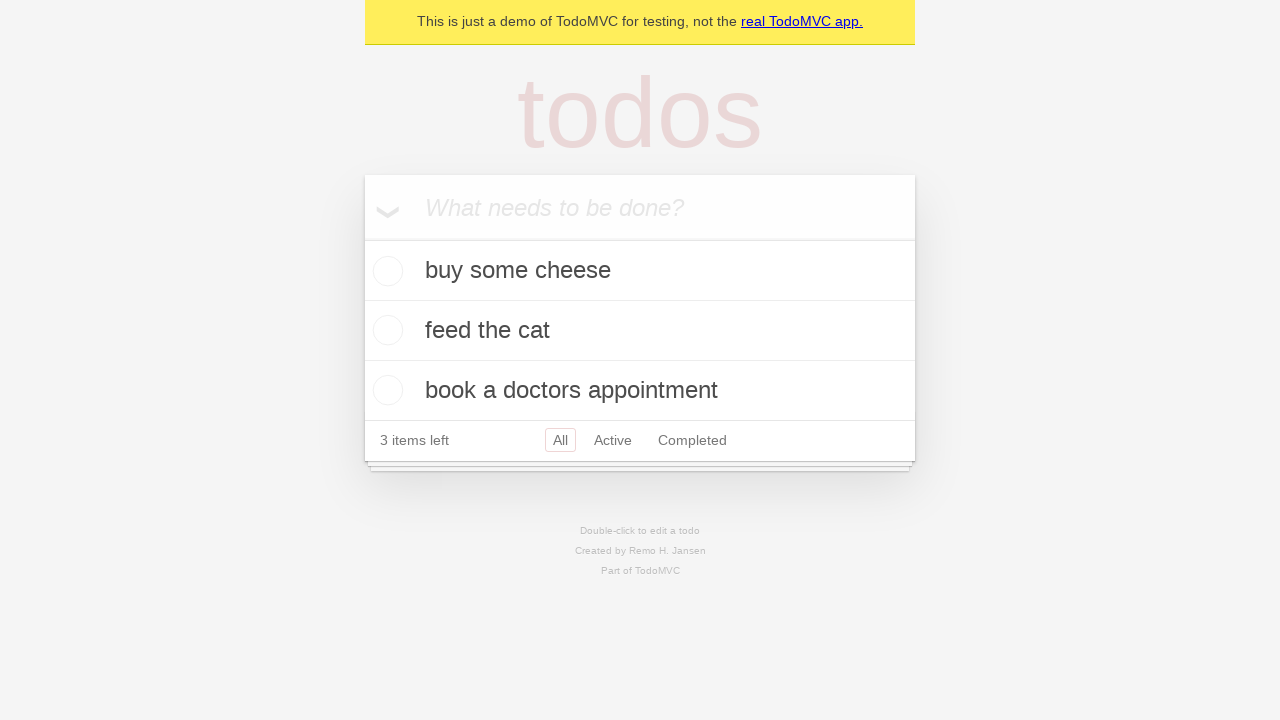

Waited for all 3 todo items to be rendered
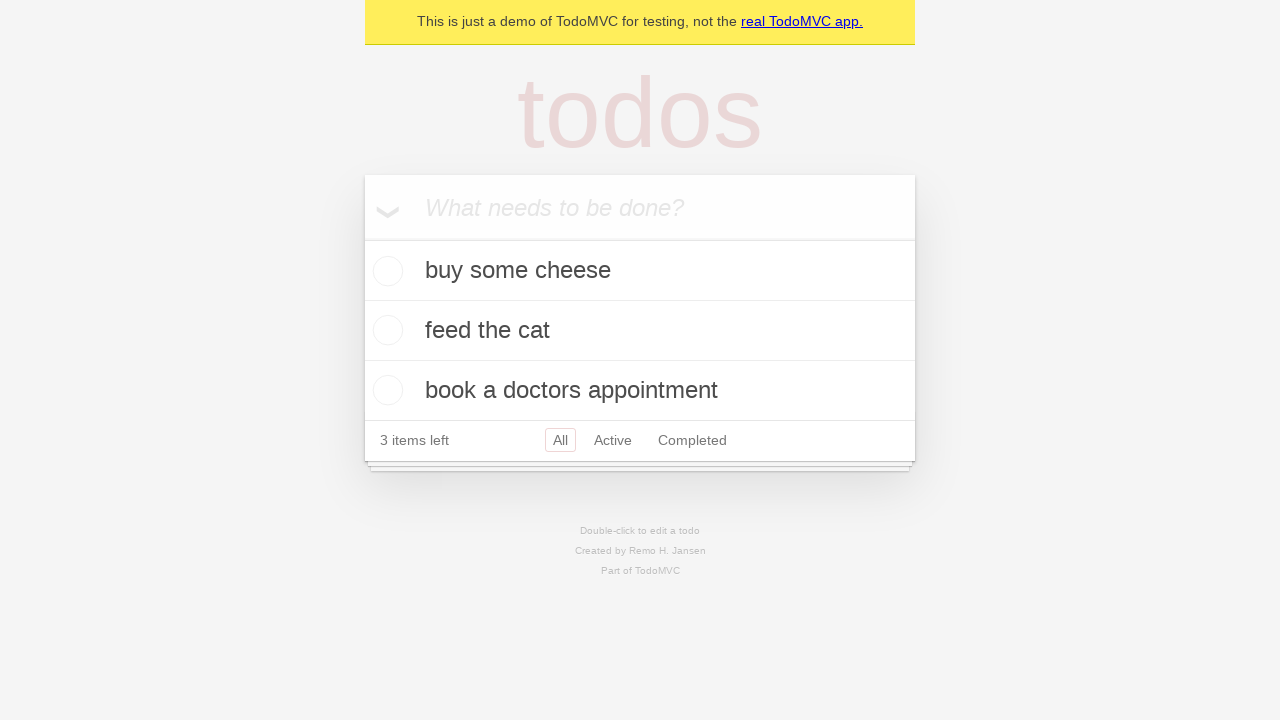

Double-clicked second todo item to enter edit mode at (640, 331) on internal:testid=[data-testid="todo-item"s] >> nth=1
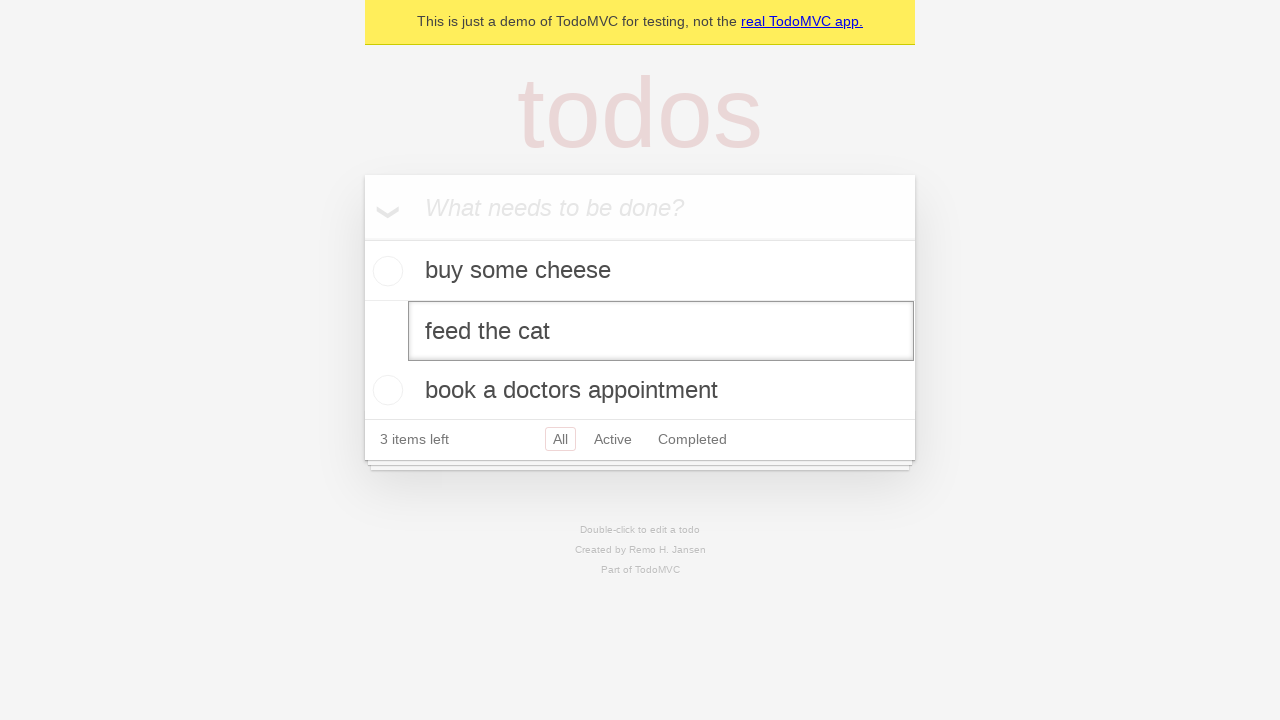

Cleared the edit field to empty string on internal:testid=[data-testid="todo-item"s] >> nth=1 >> internal:role=textbox[nam
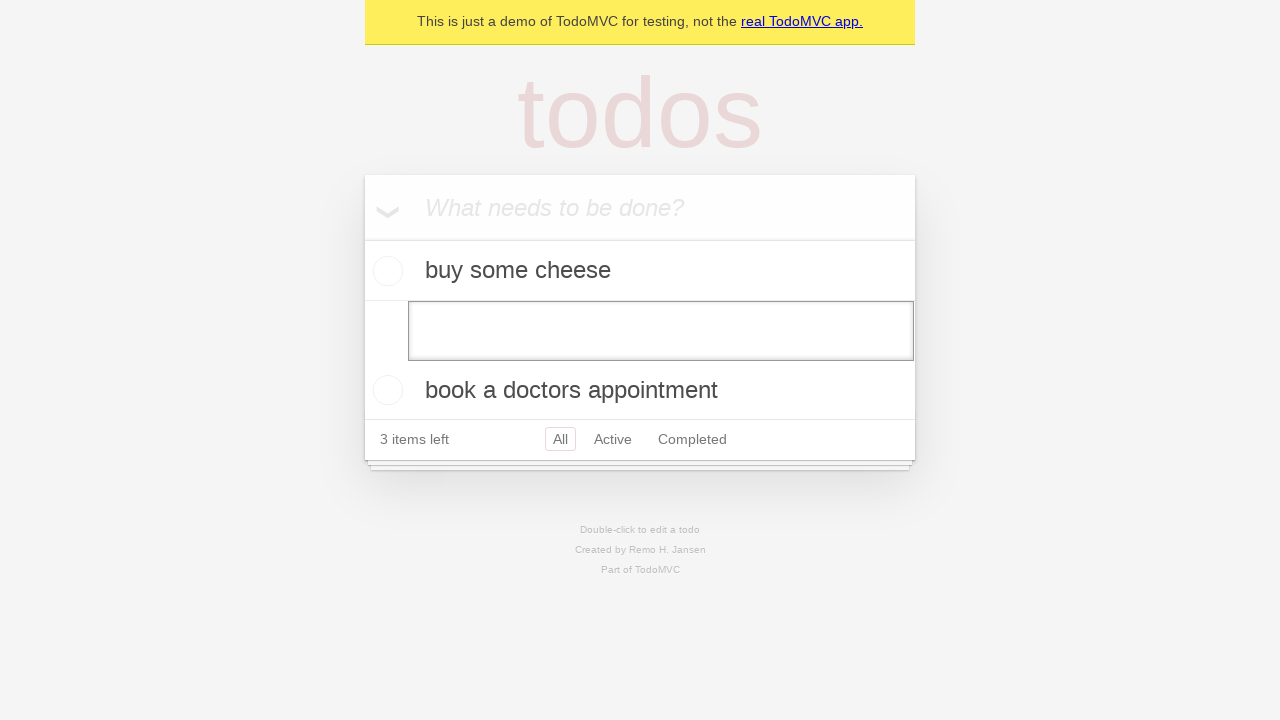

Pressed Enter to save the empty todo item on internal:testid=[data-testid="todo-item"s] >> nth=1 >> internal:role=textbox[nam
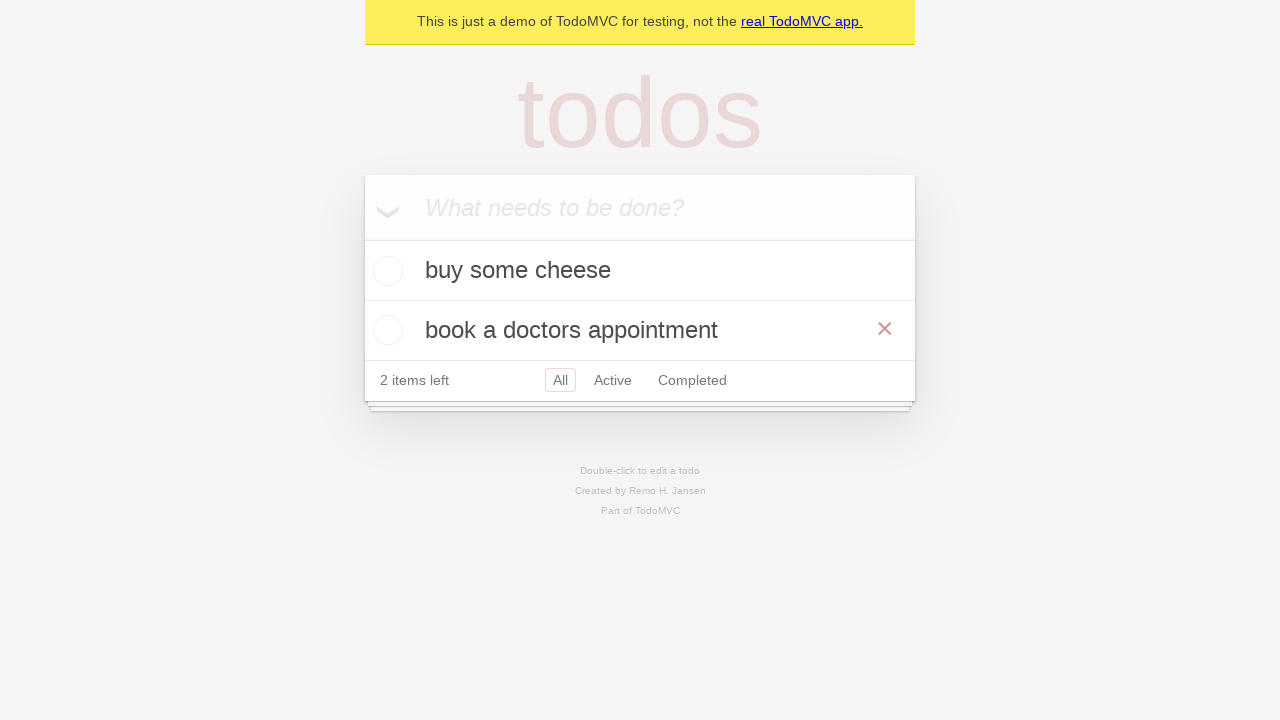

Verified that todo item was removed, leaving 2 items
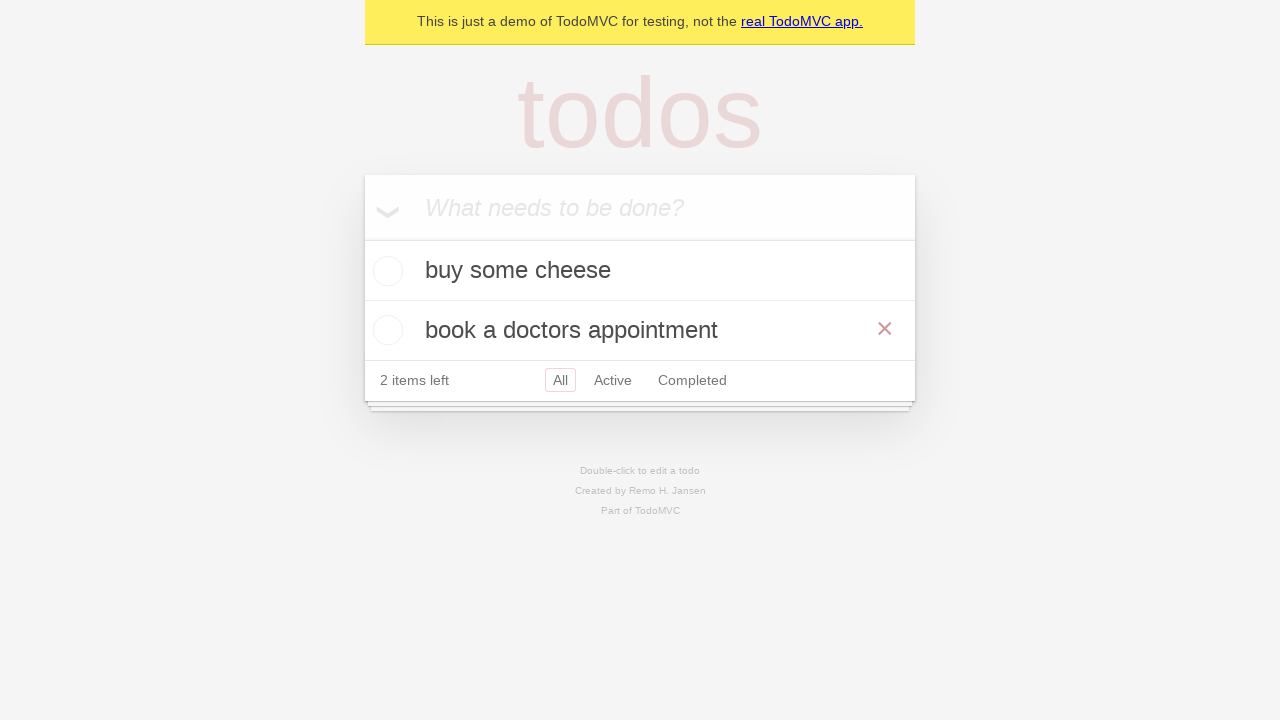

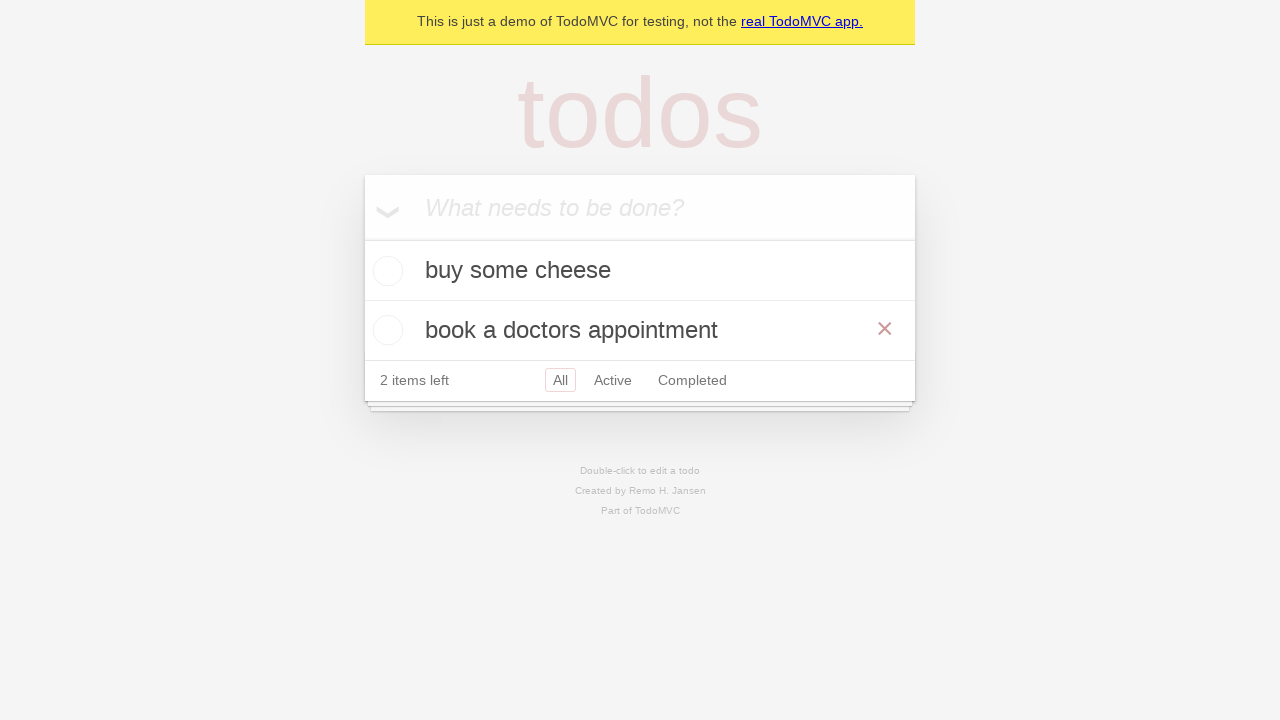